Tests a Flex Carousel Editor page across multiple deployment environments by verifying page loads correctly, checking JavaScript initialization, and testing template click functionality.

Starting URL: https://line-bot-pusher.pages.dev/flex-carousel-editor

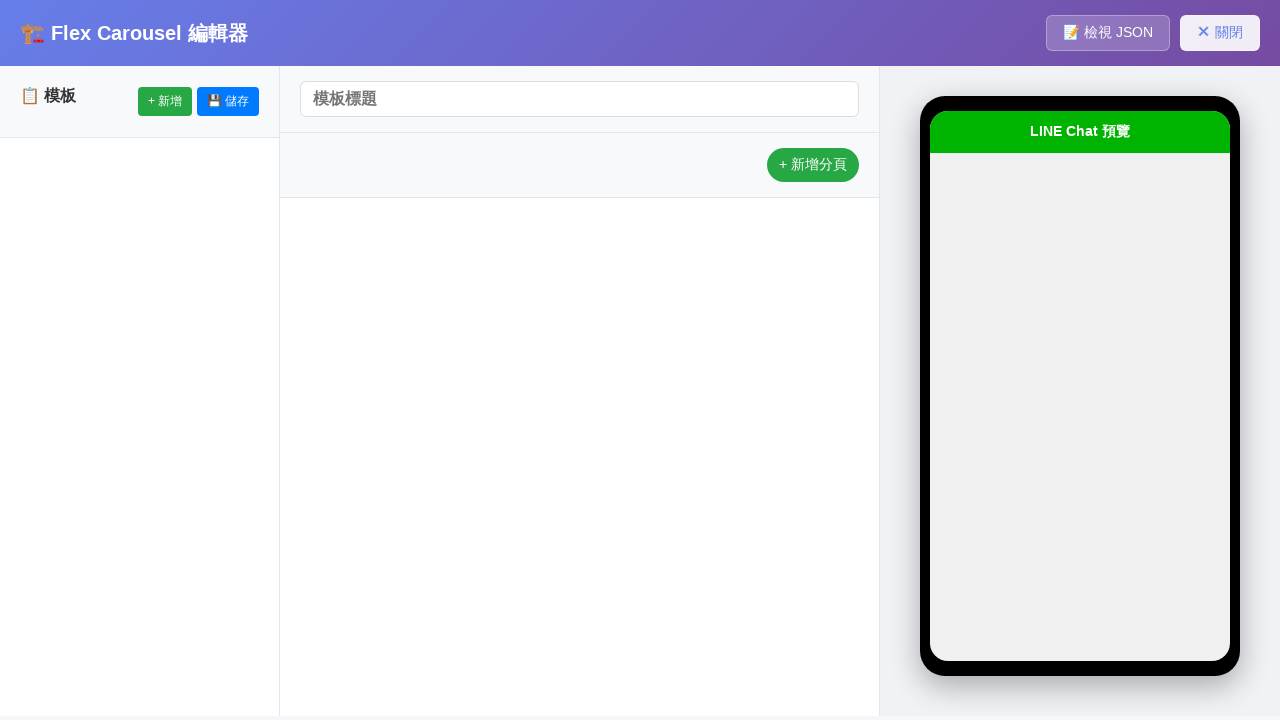

Waited 2 seconds for page stabilization on Main Domain
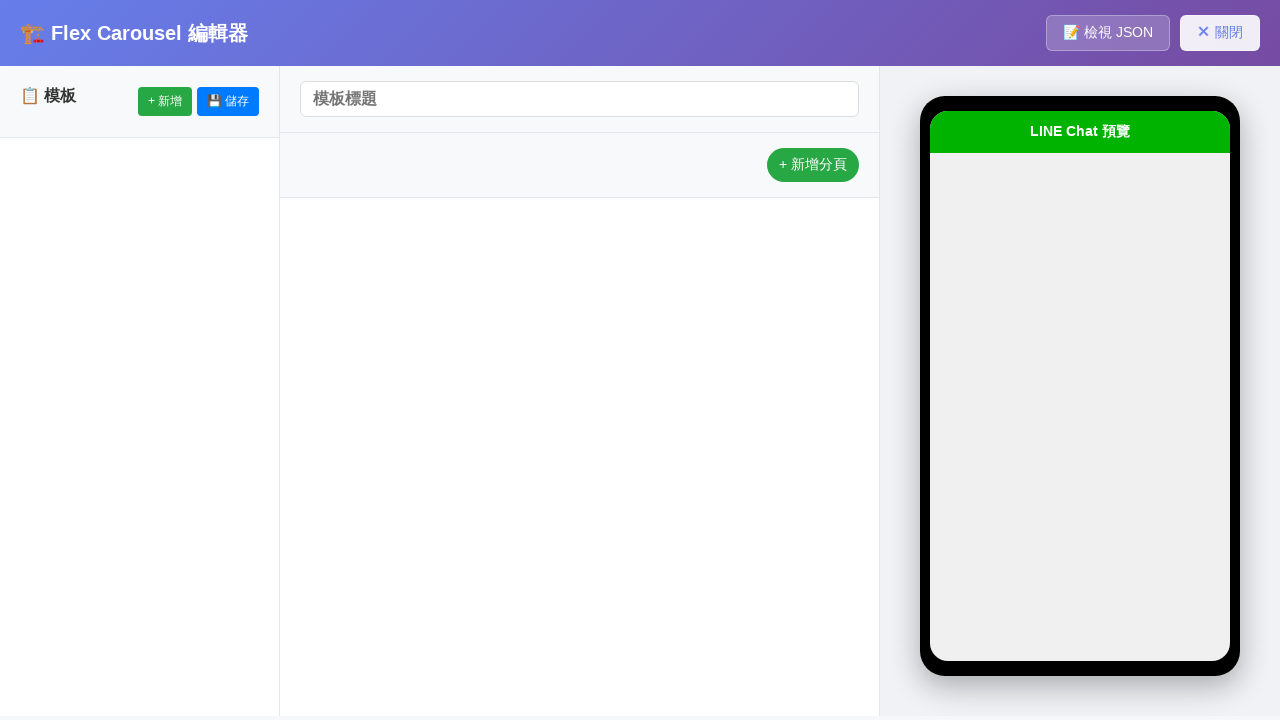

Retrieved page title: Flex Carousel 編輯器 - 房地產專用
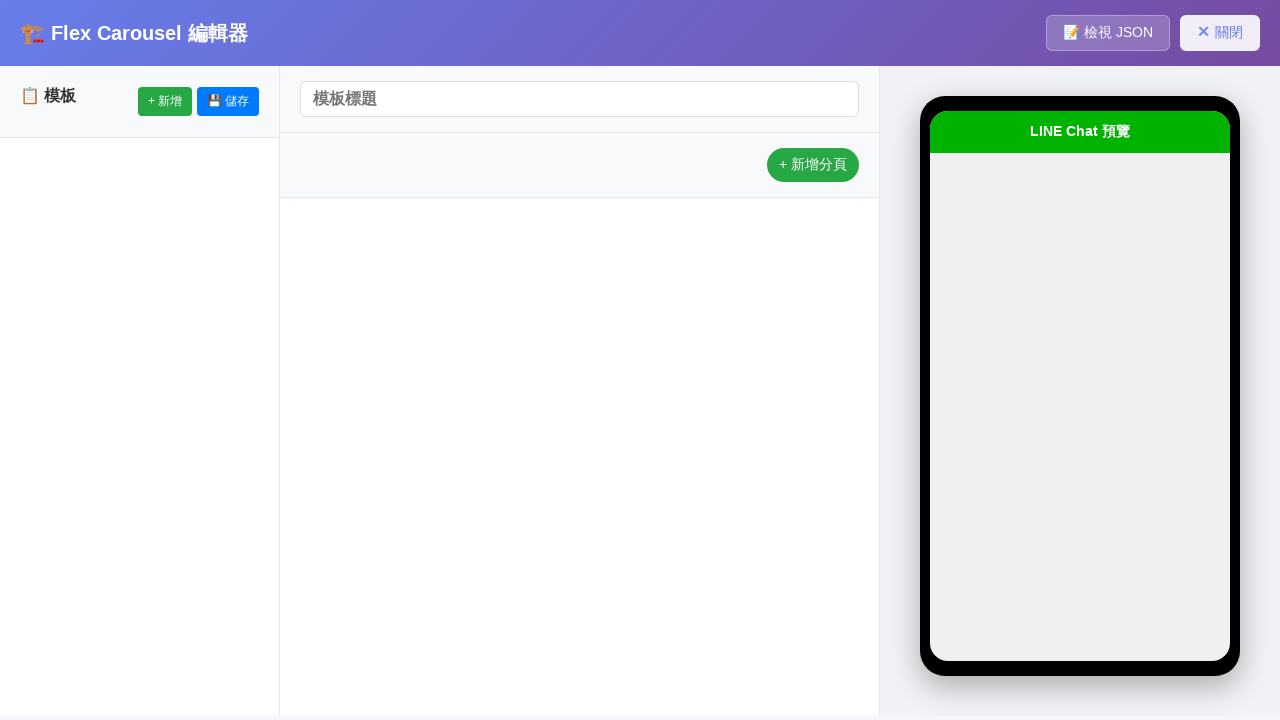

Evaluated JavaScript on Main Domain: init exists=True, templates exist=True, template count=0
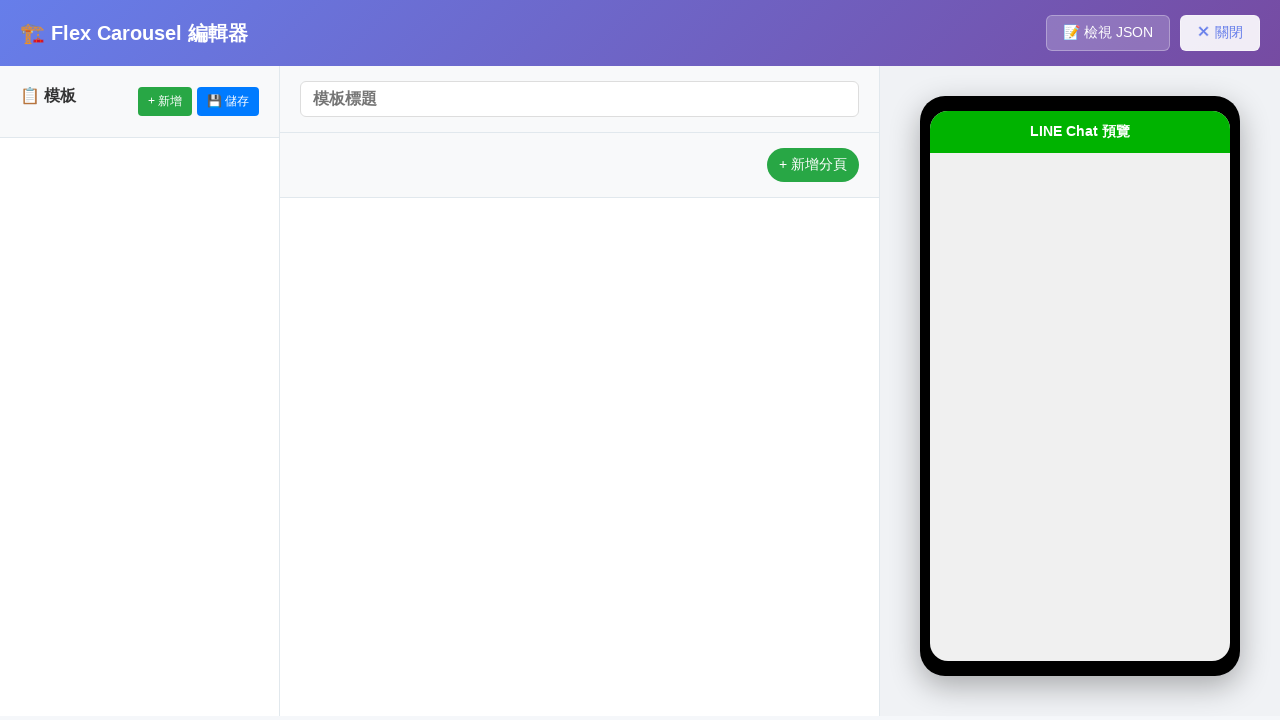

Navigated to Specific Version: https://46d566b2.line-bot-pusher.pages.dev/flex-carousel-editor
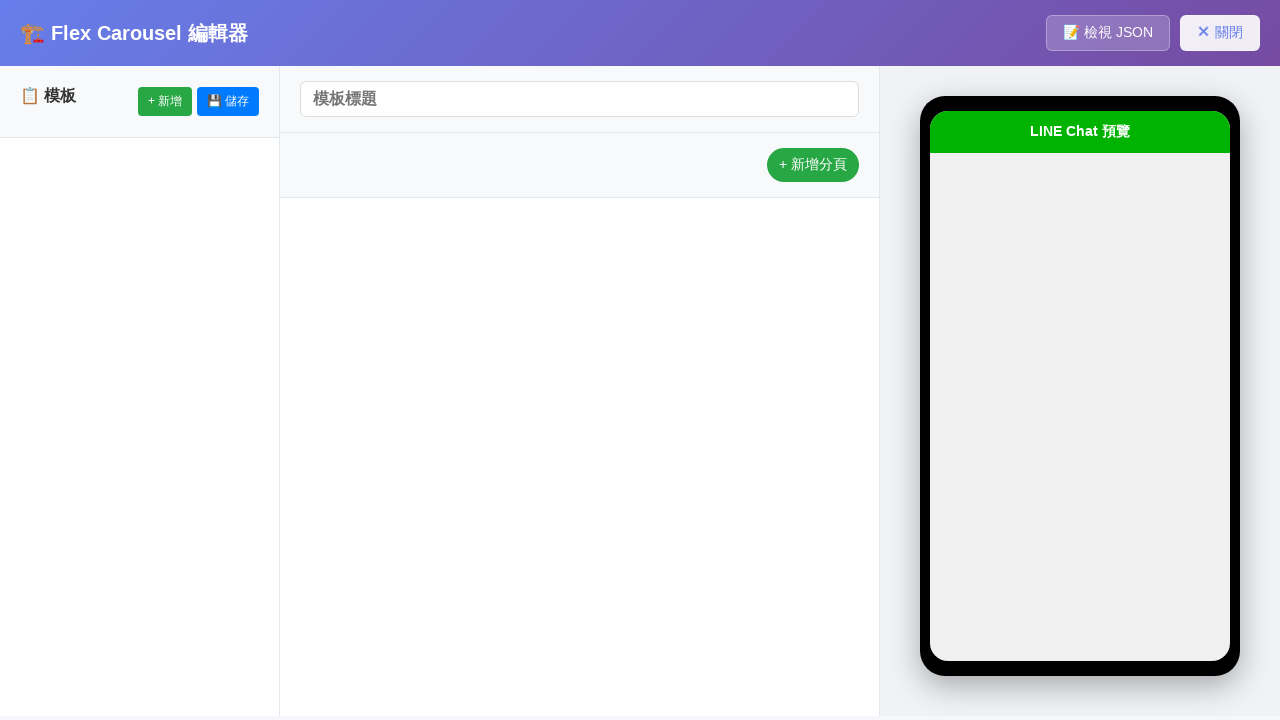

Waited 2 seconds for page stabilization on Specific Version
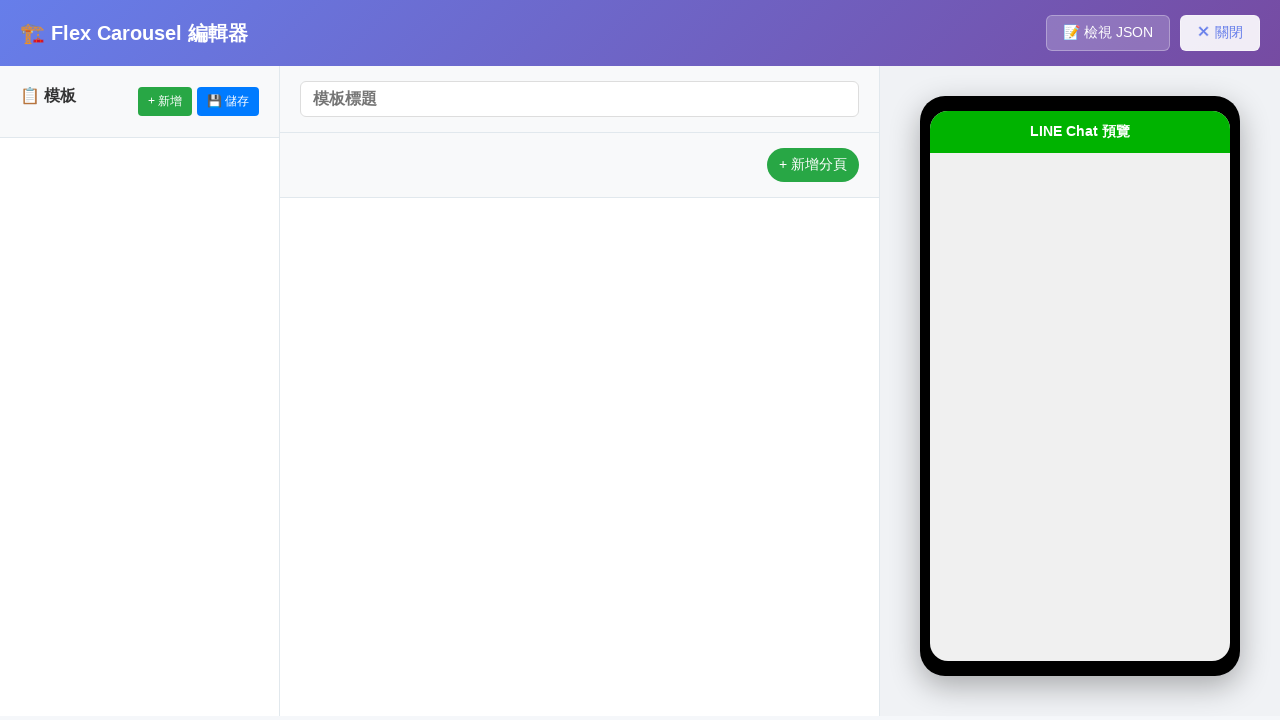

Retrieved page title: Flex Carousel 編輯器 - 房地產專用
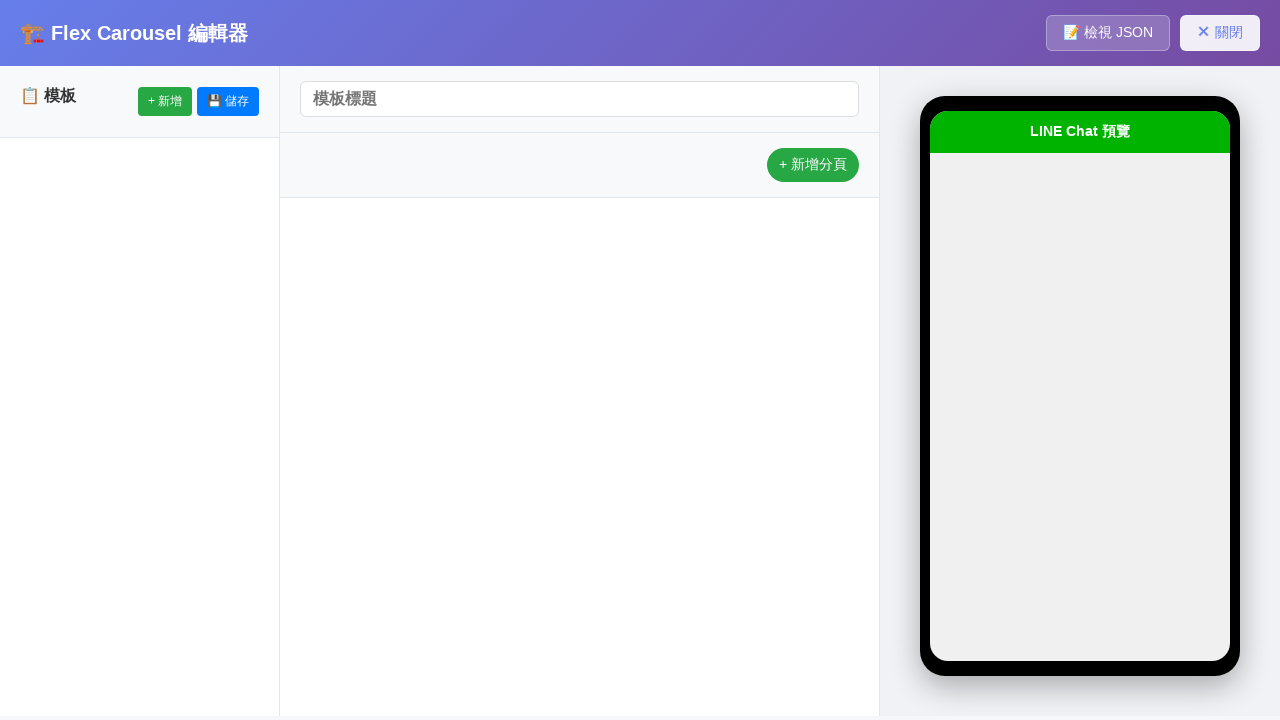

Evaluated JavaScript on Specific Version: init exists=True, templates exist=True, template count=0
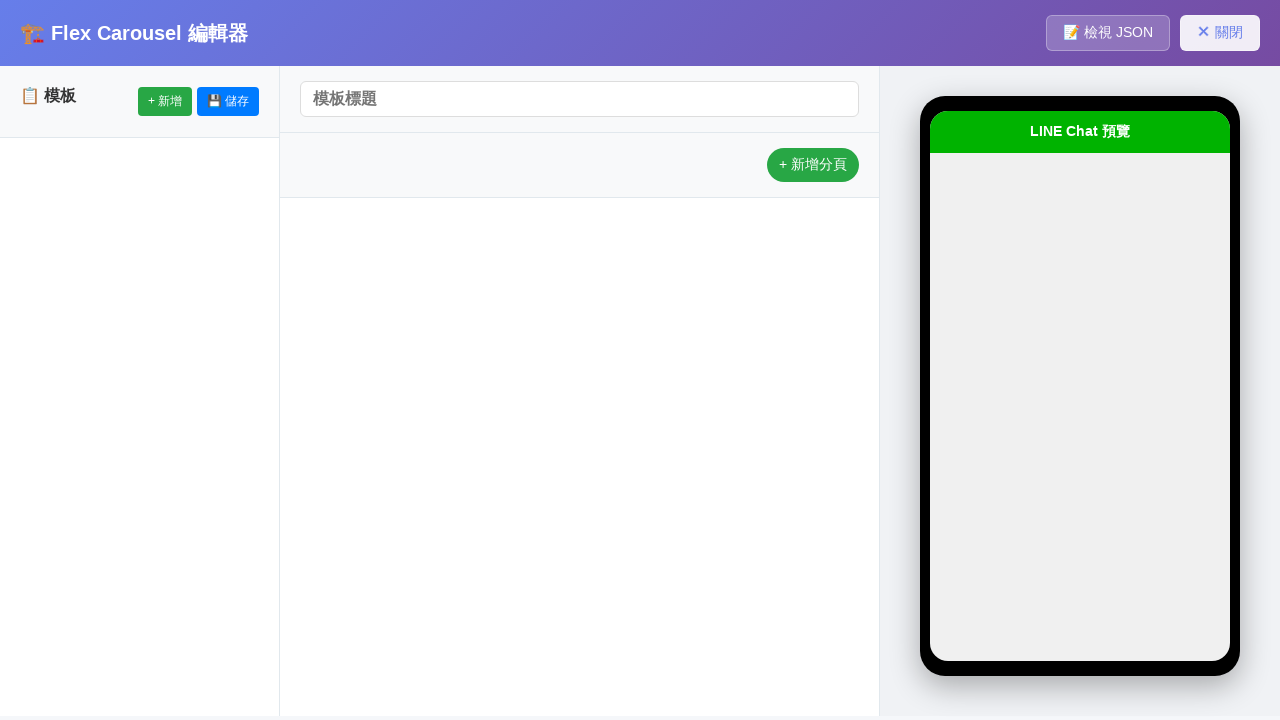

Navigated to Dev Environment: https://dev.line-bot-pusher.pages.dev/flex-carousel-editor
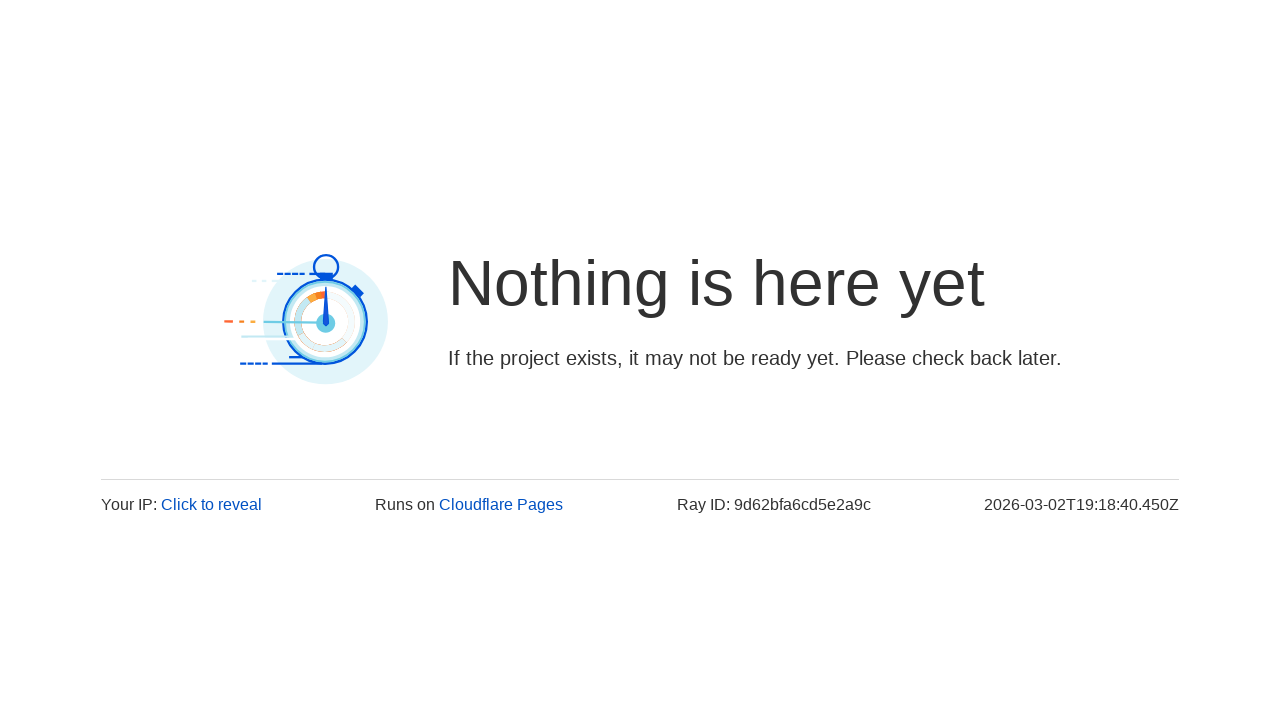

Waited 2 seconds for page stabilization on Dev Environment
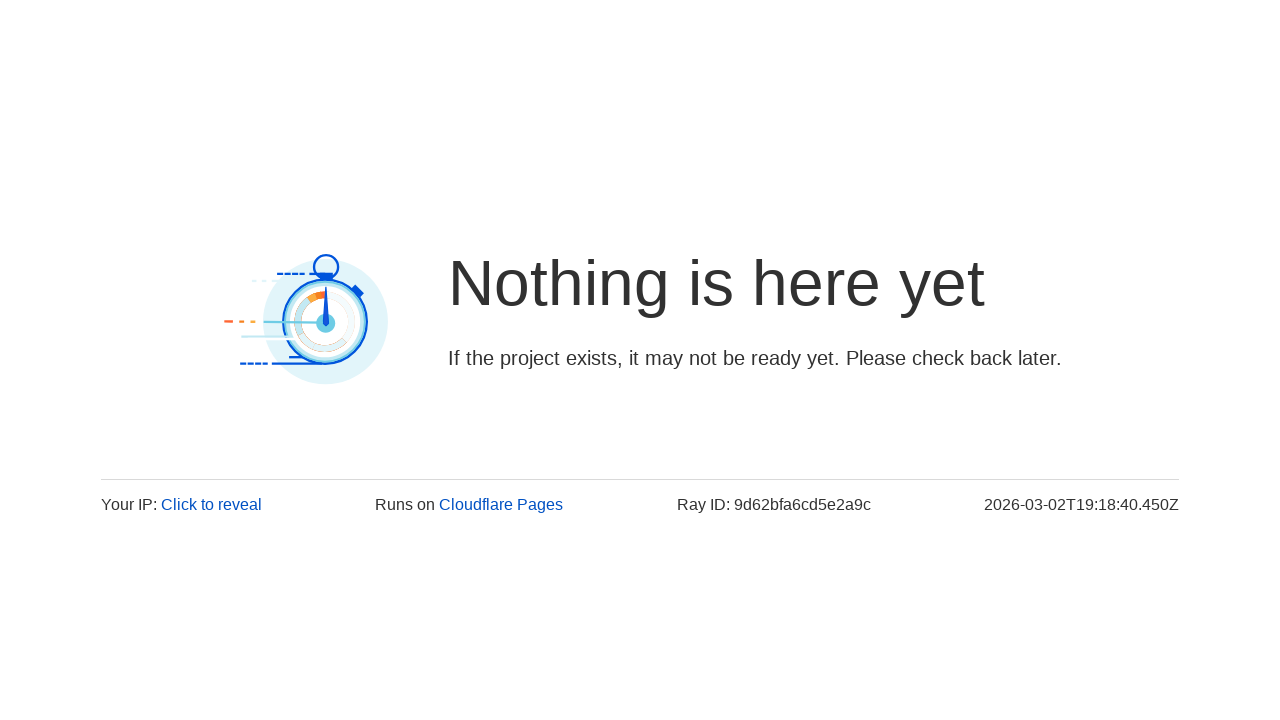

Retrieved page title: Deployment Not Found
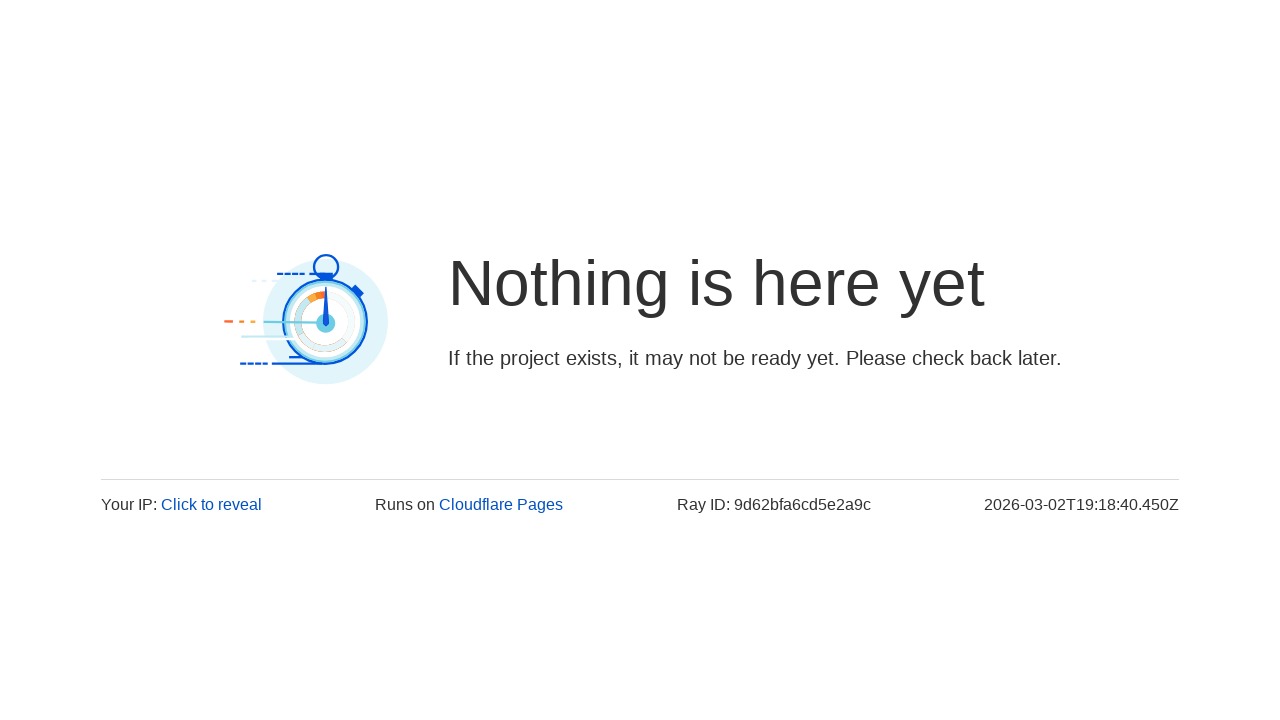

Skipped Dev Environment - deployment not found
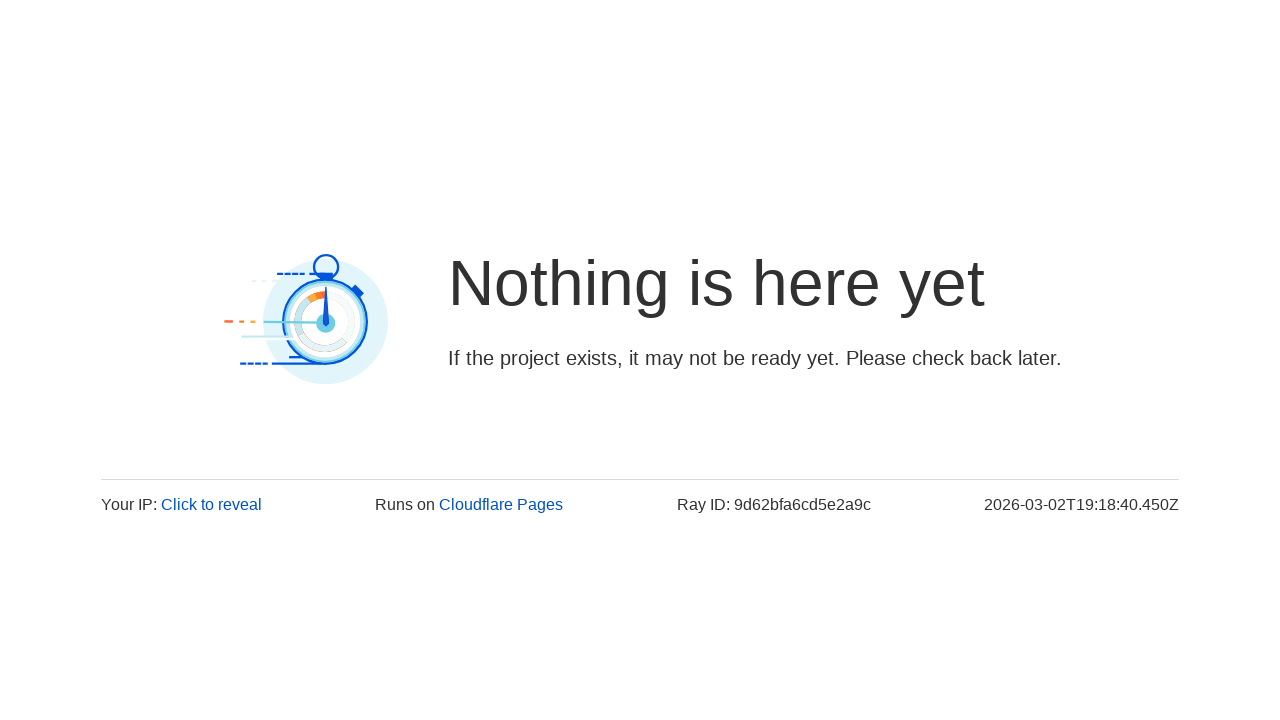

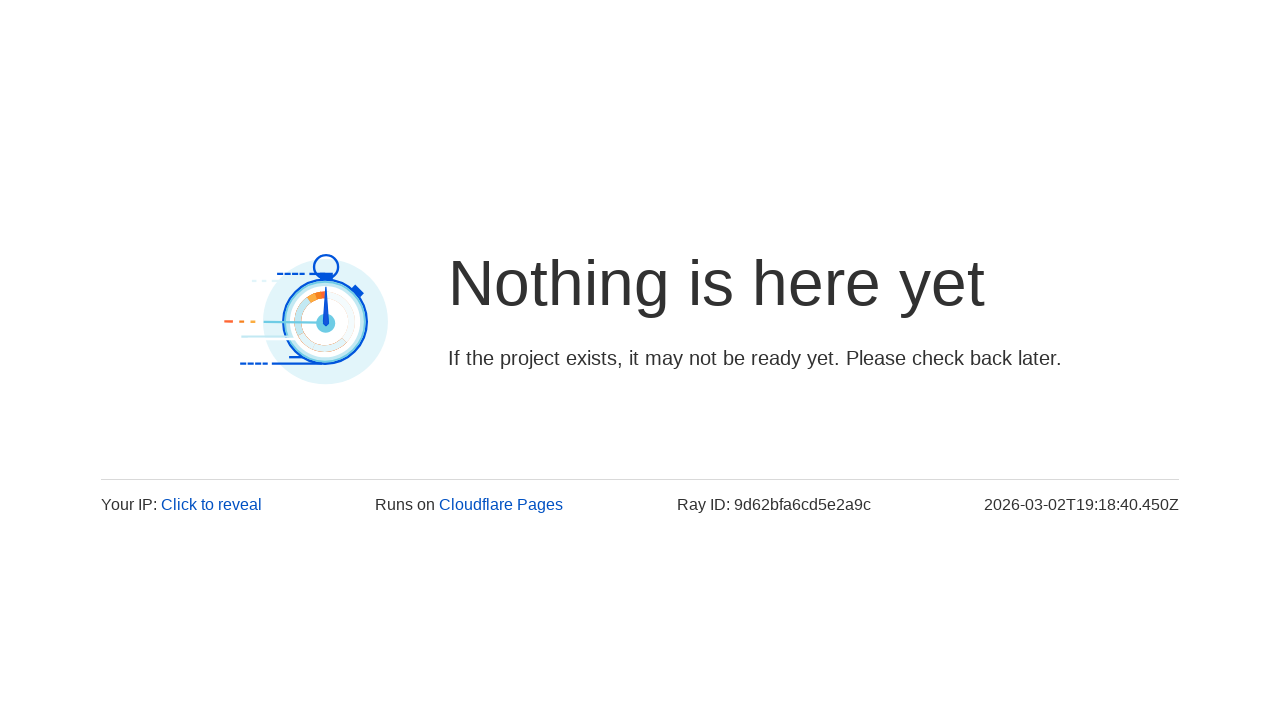